Tests drag and drop functionality by dragging an element onto a drop target

Starting URL: http://jqueryui.com/resources/demos/droppable/default.html

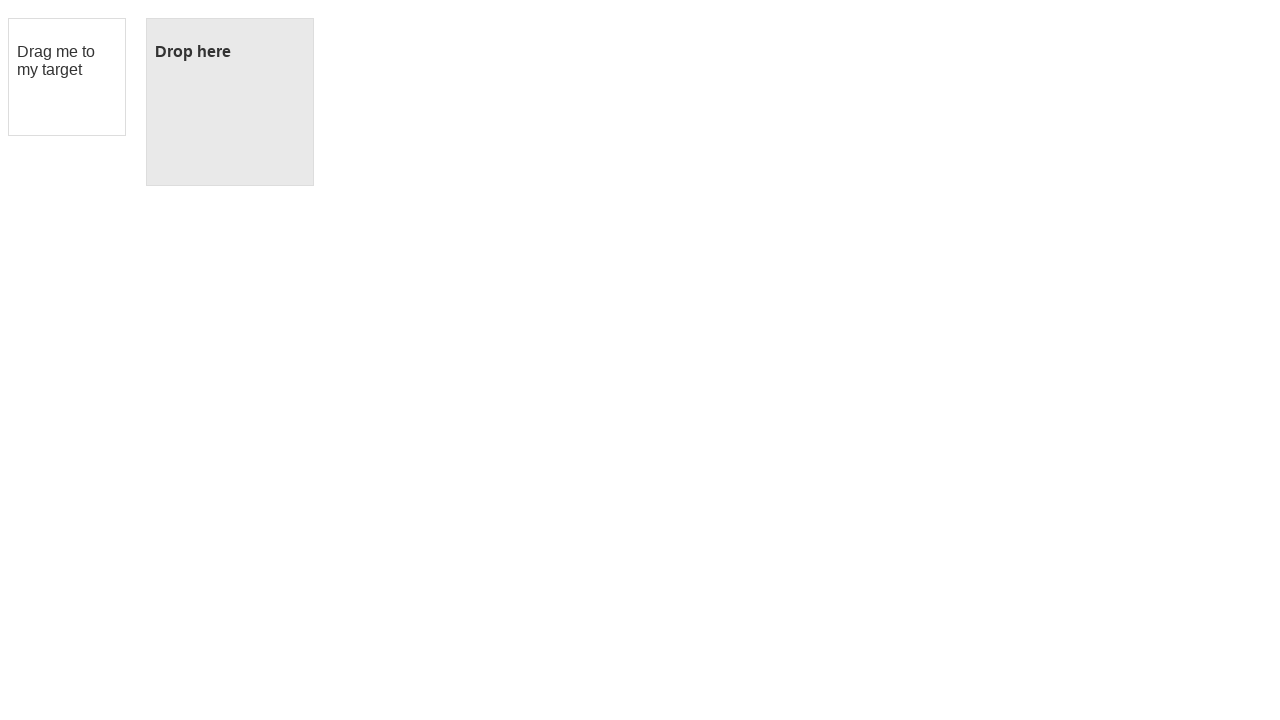

Navigated to jQuery UI droppable demo page
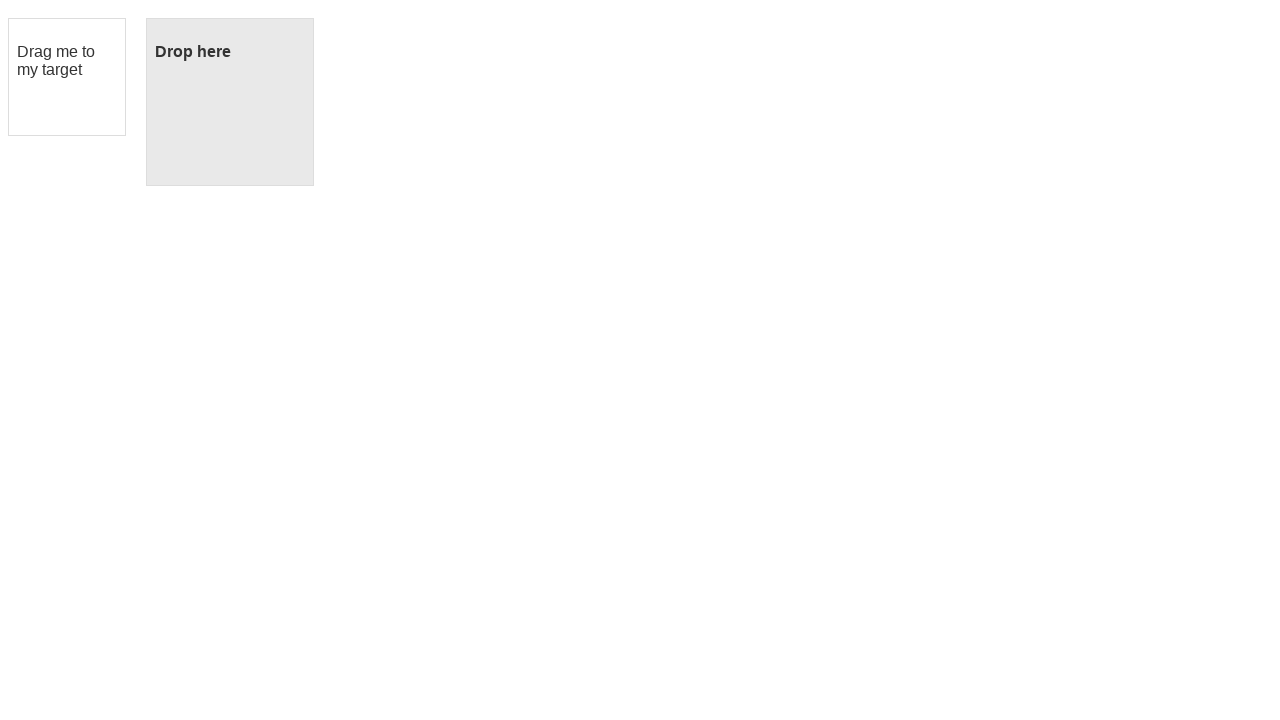

Located draggable element with ID 'draggable'
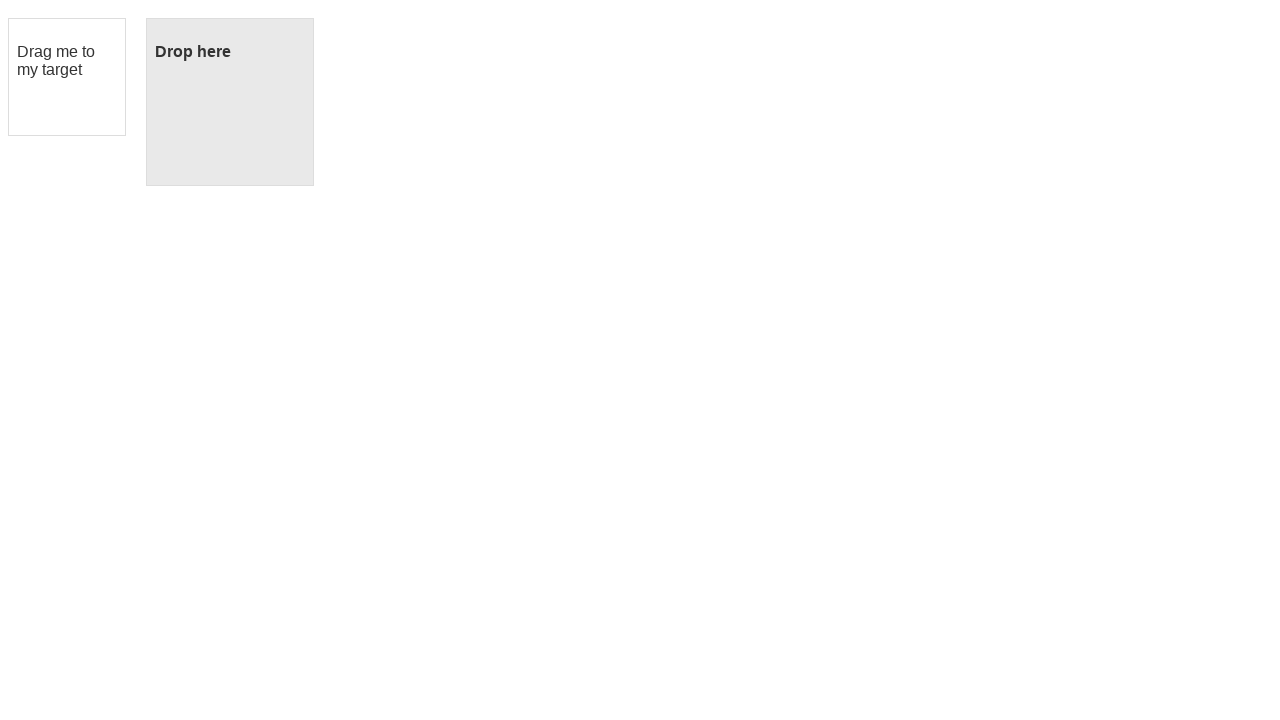

Located droppable target element with ID 'droppable'
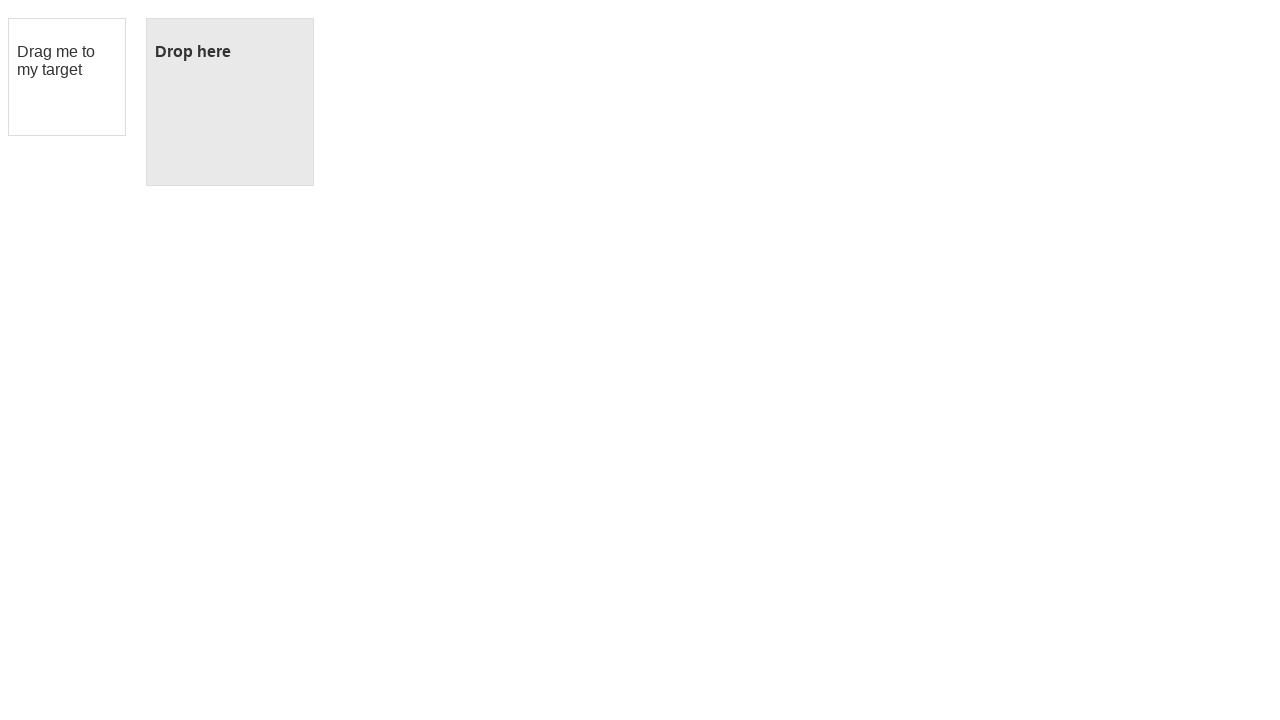

Draggable element became visible
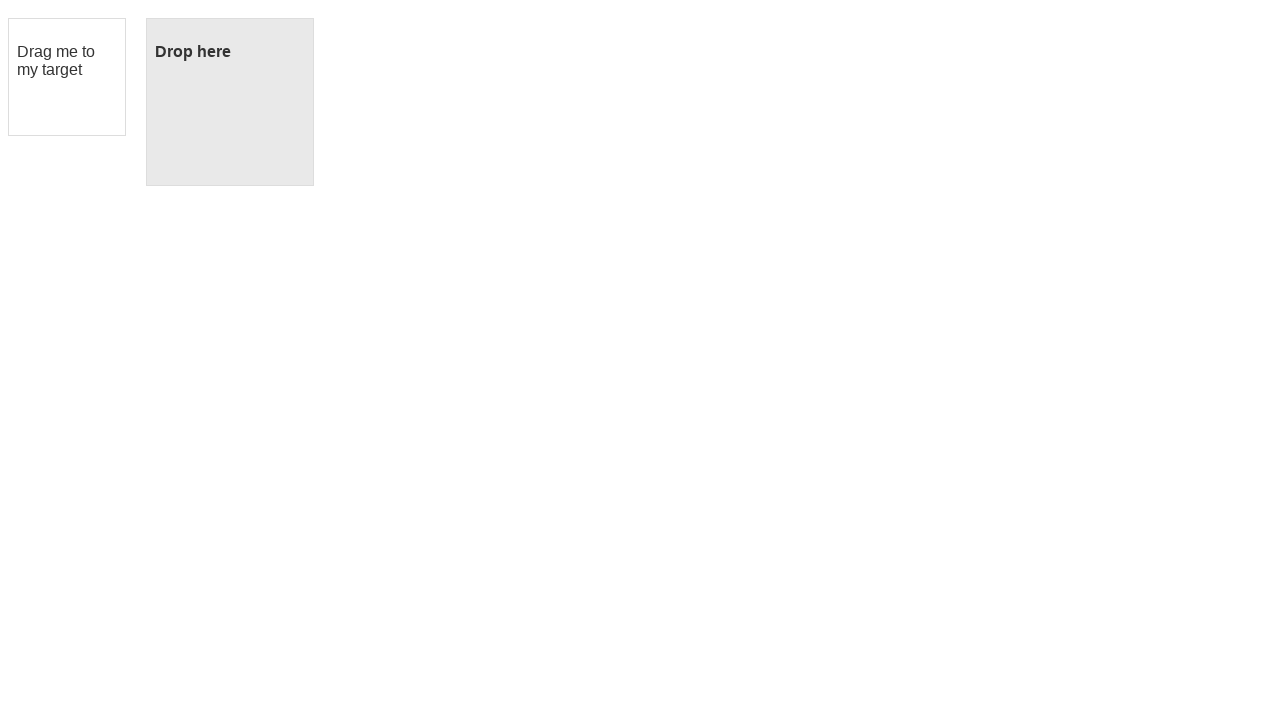

Droppable target element became visible
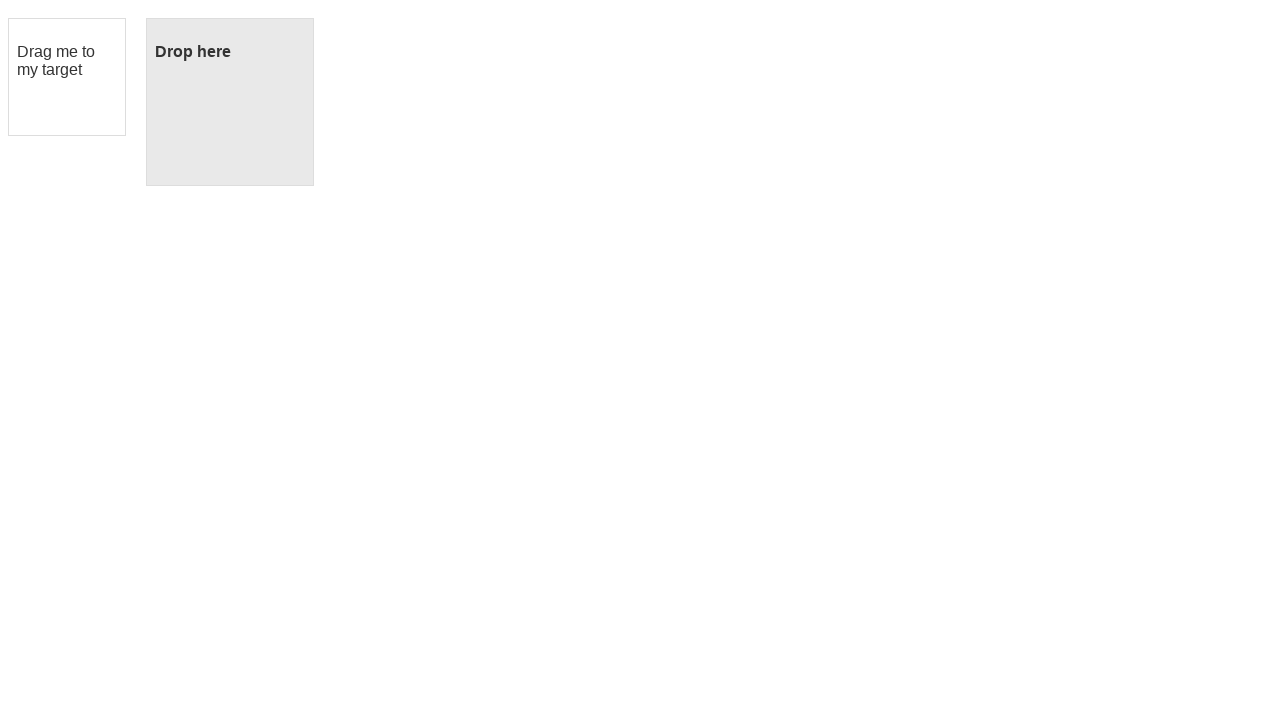

Dragged element onto drop target at (230, 102)
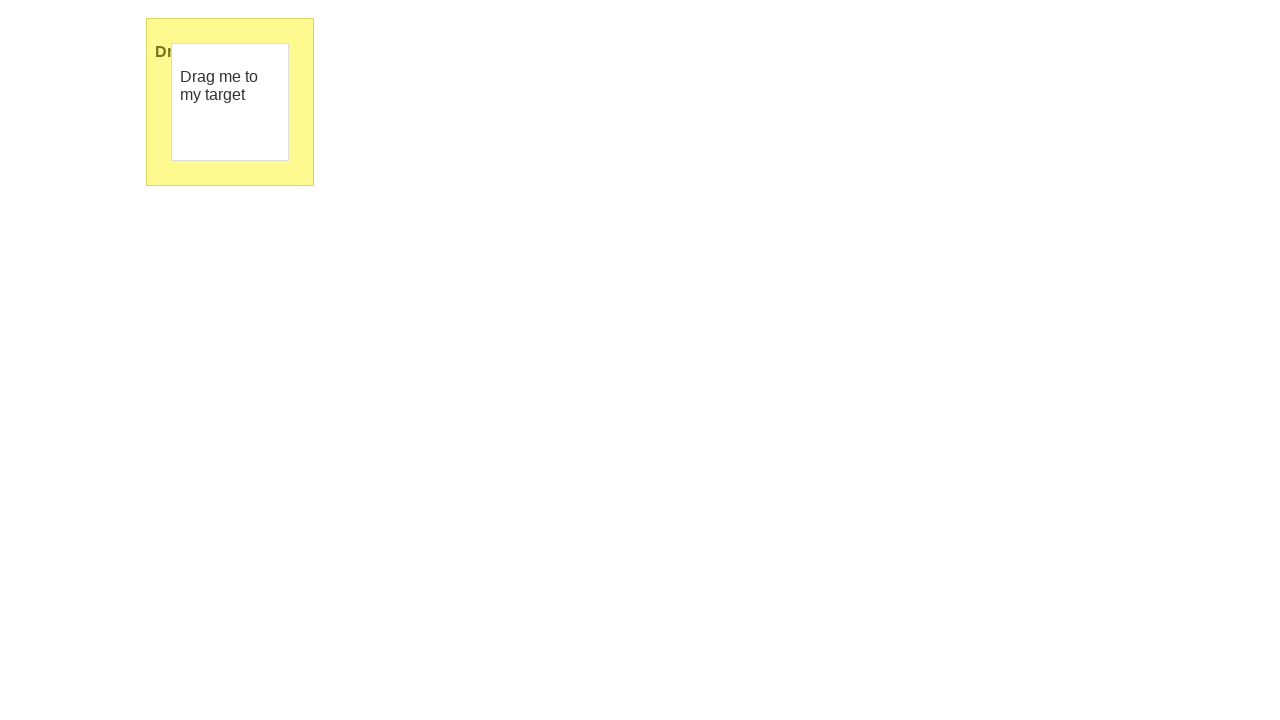

Waited 2 seconds for UI to update after drop
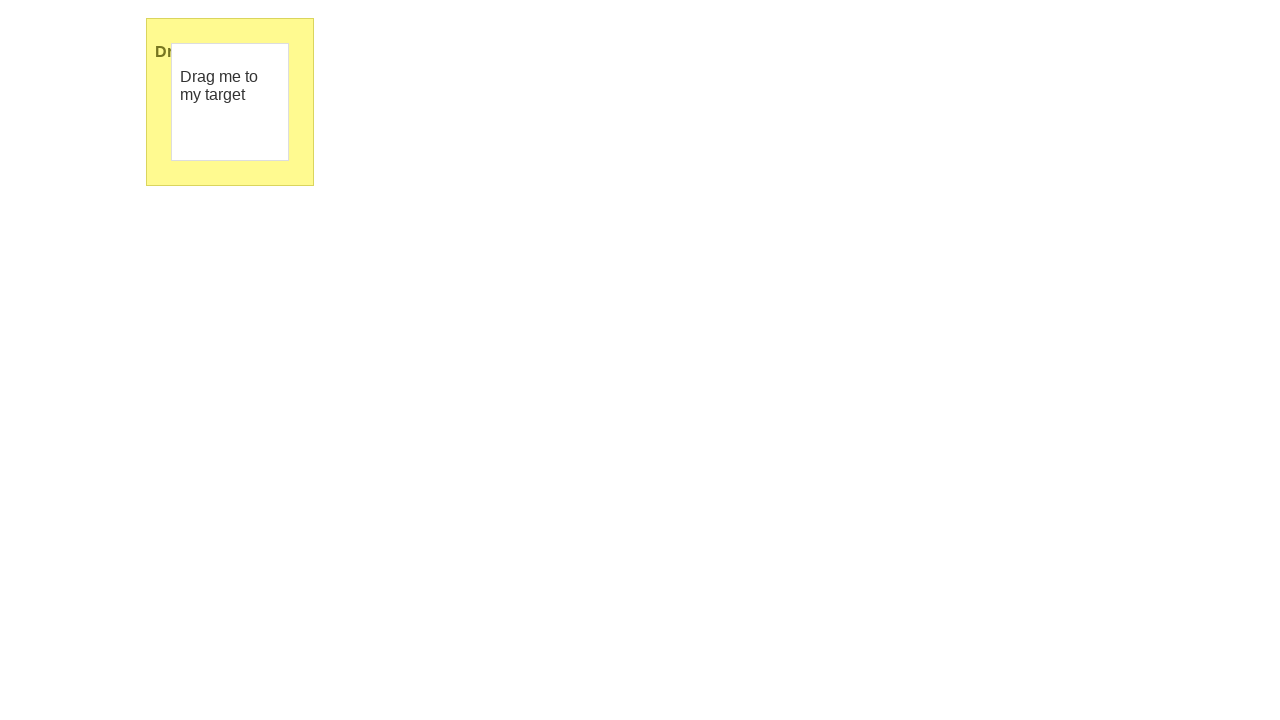

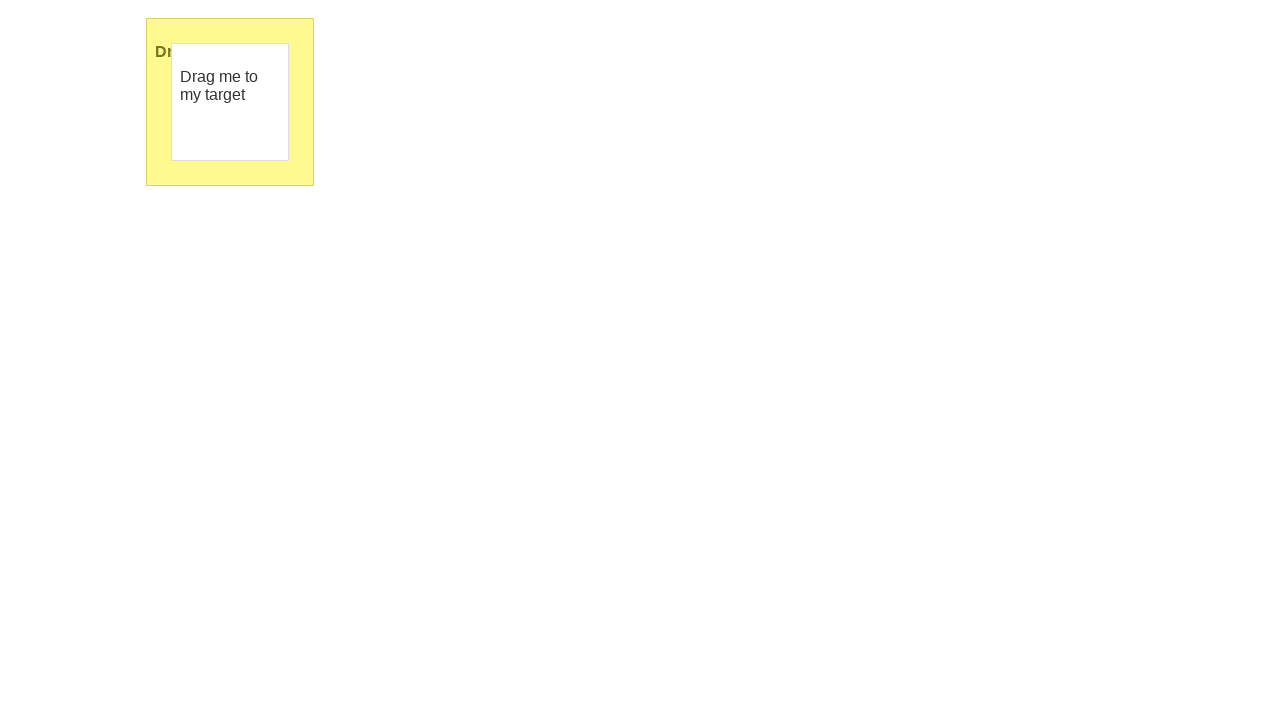